Clicks on a link element and verifies the new page title contains expected text

Starting URL: http://saucelabs.com/test/guinea-pig

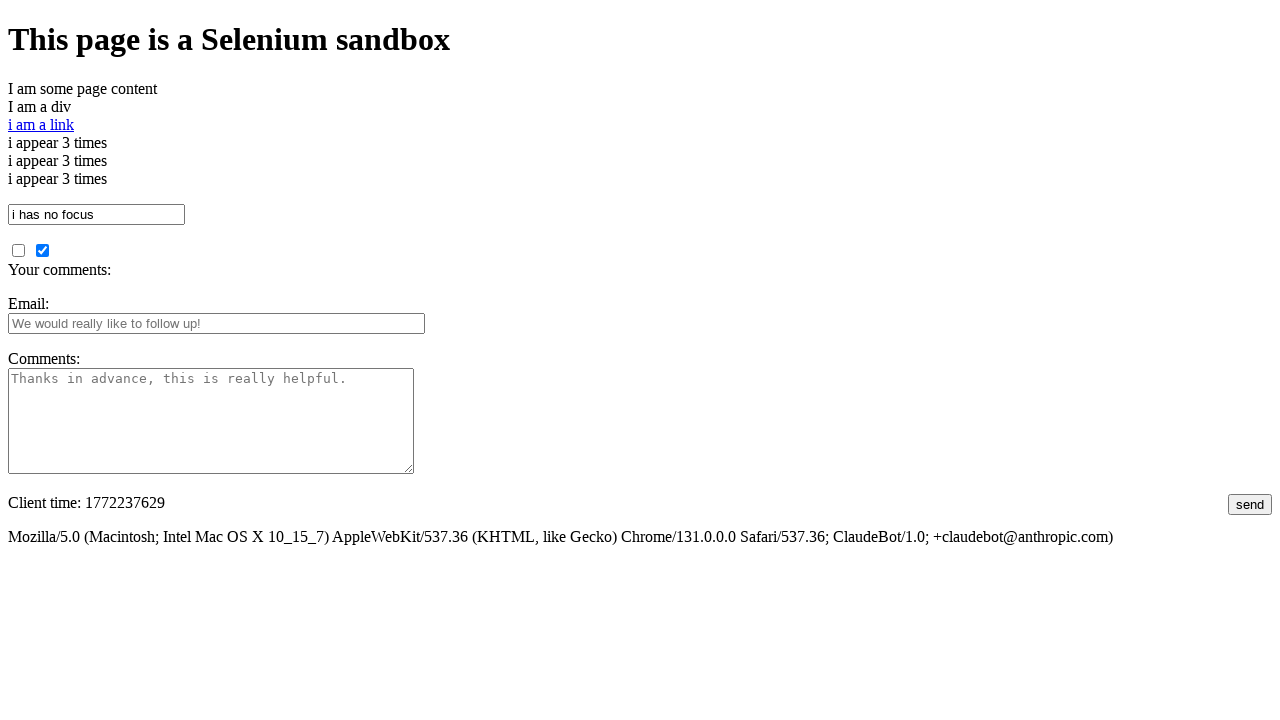

Clicked on the link element at (41, 124) on #i\ am\ a\ link
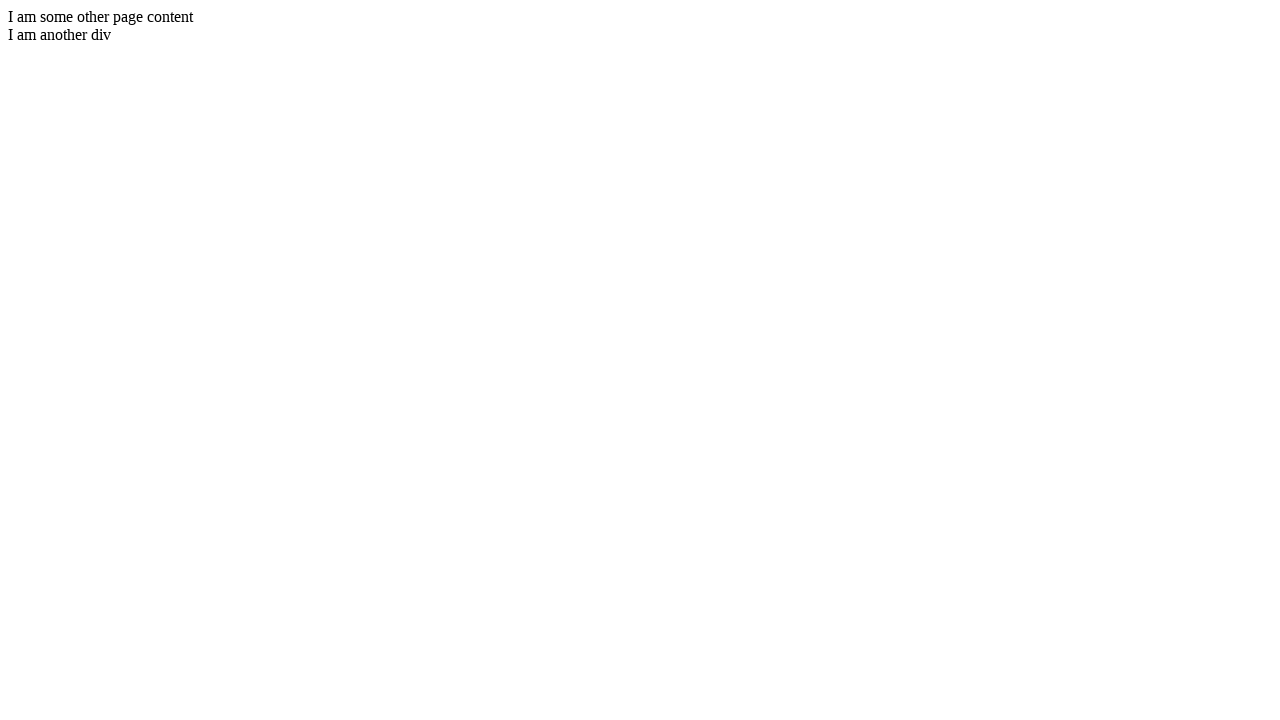

Waited for page load to complete
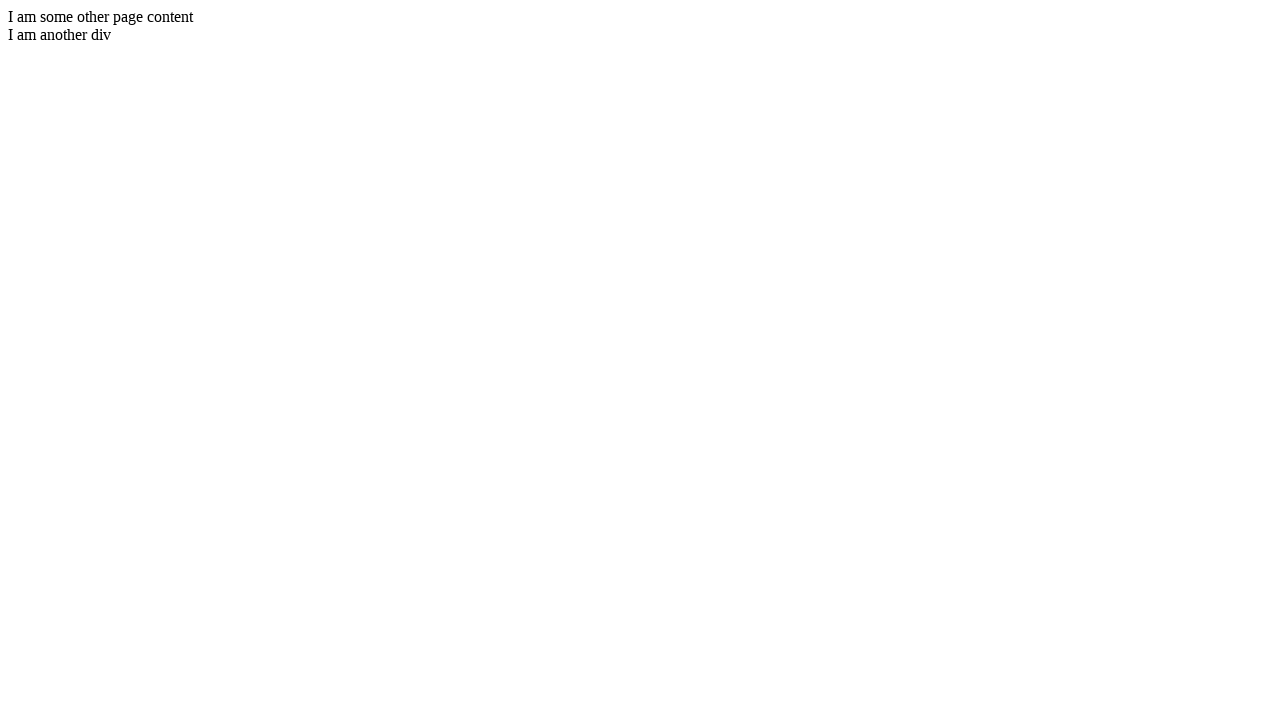

Verified new page title contains 'I am another page title'
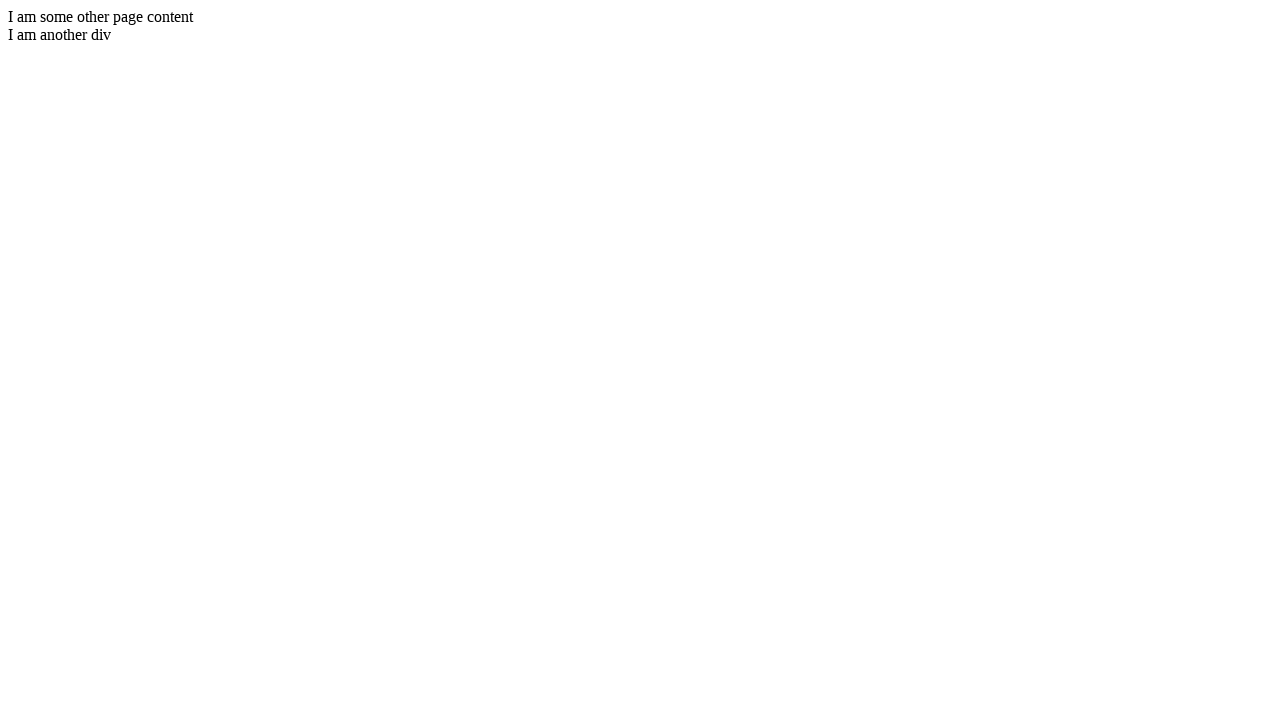

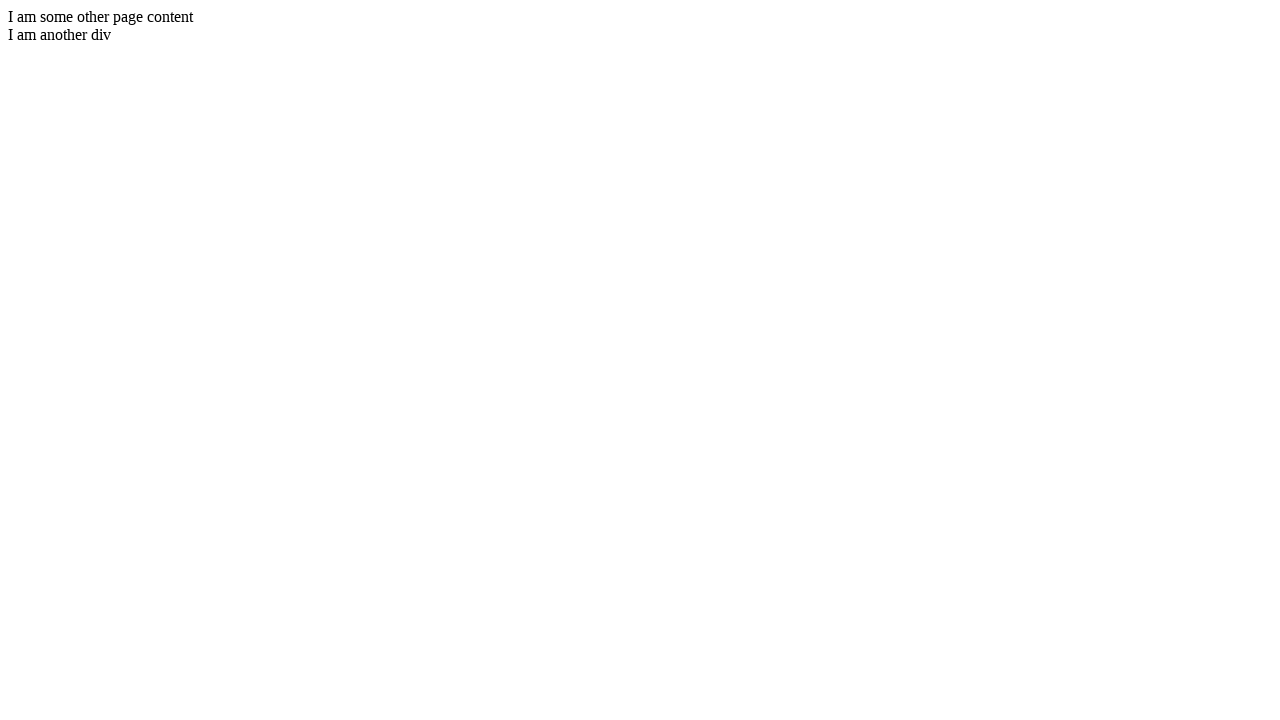